Tests multiple window handling by clicking a link that opens a new window, then switching between the parent and child windows to verify content on each.

Starting URL: https://the-internet.herokuapp.com/windows

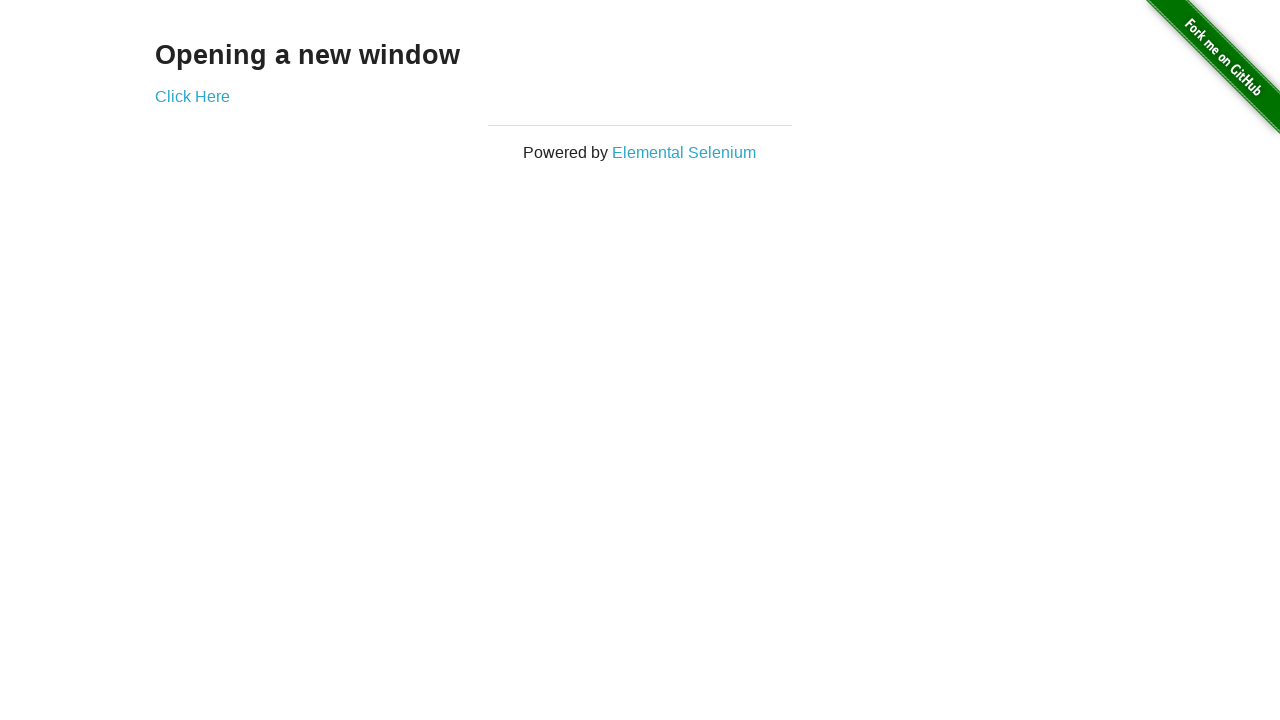

Clicked link to open new window at (192, 96) on a[href='/windows/new']
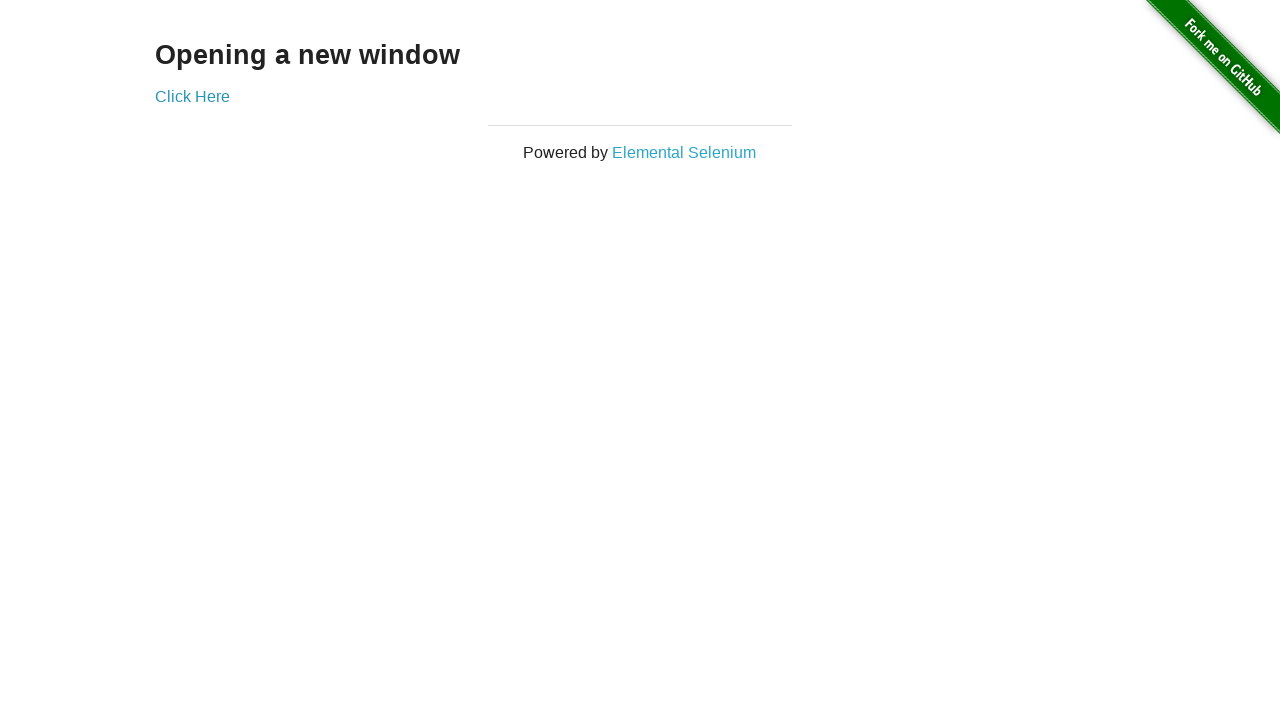

New child window opened and captured
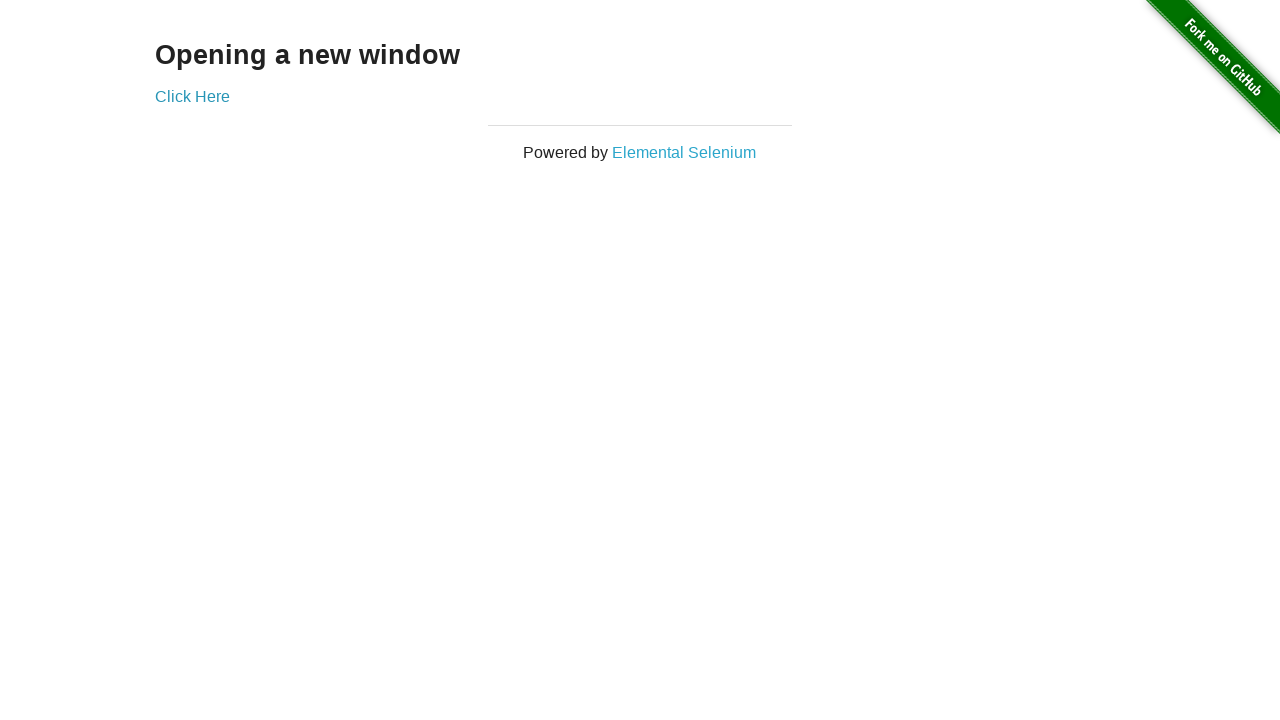

Child window page loaded
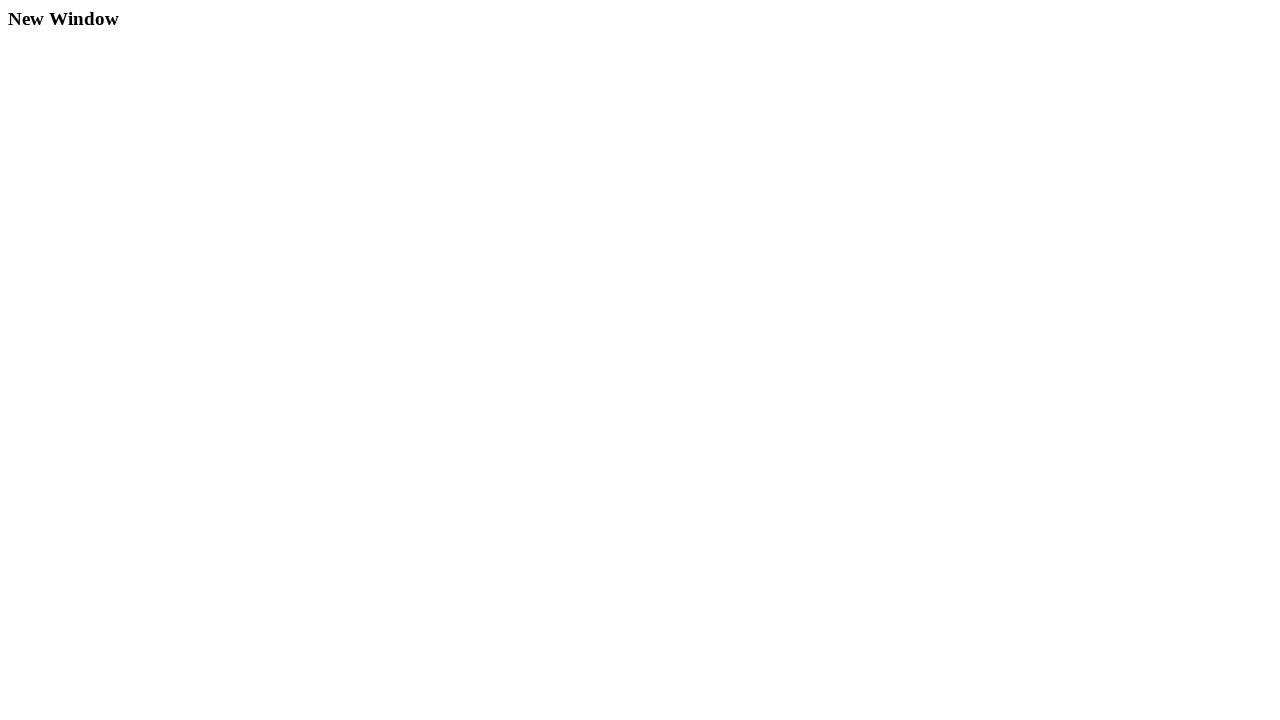

Verified heading element exists in child window
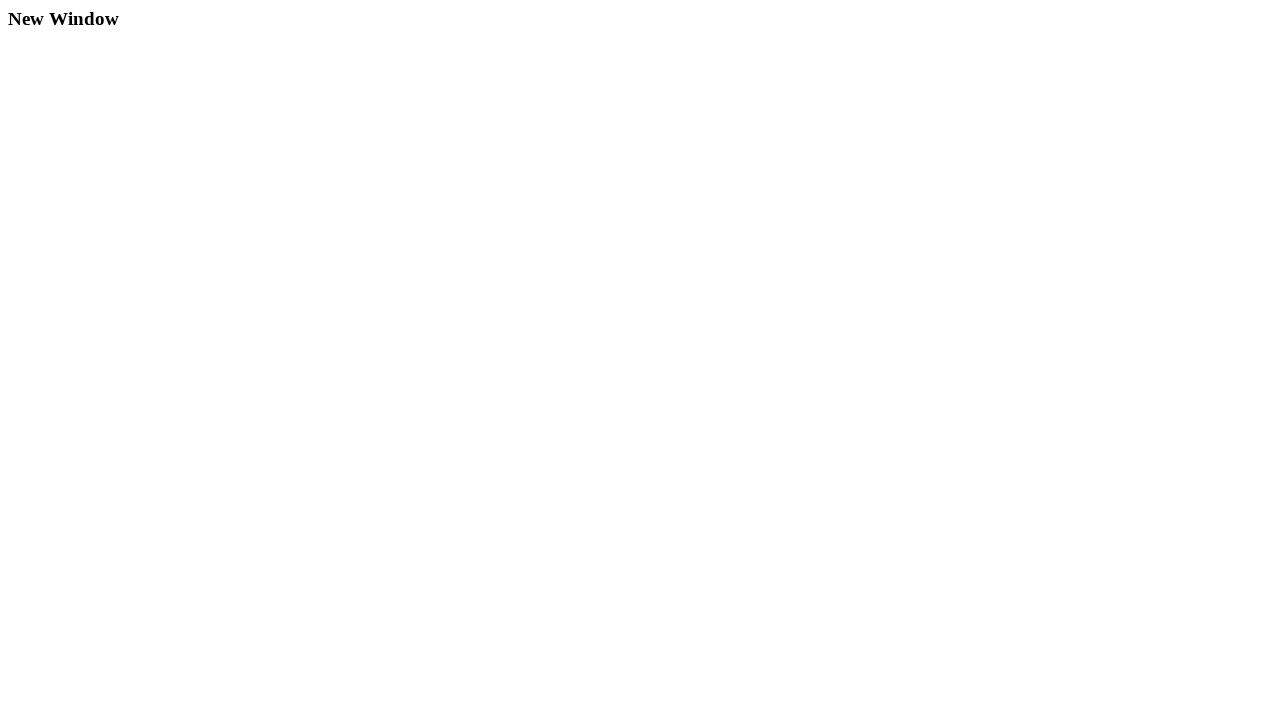

Verified heading element exists in parent window
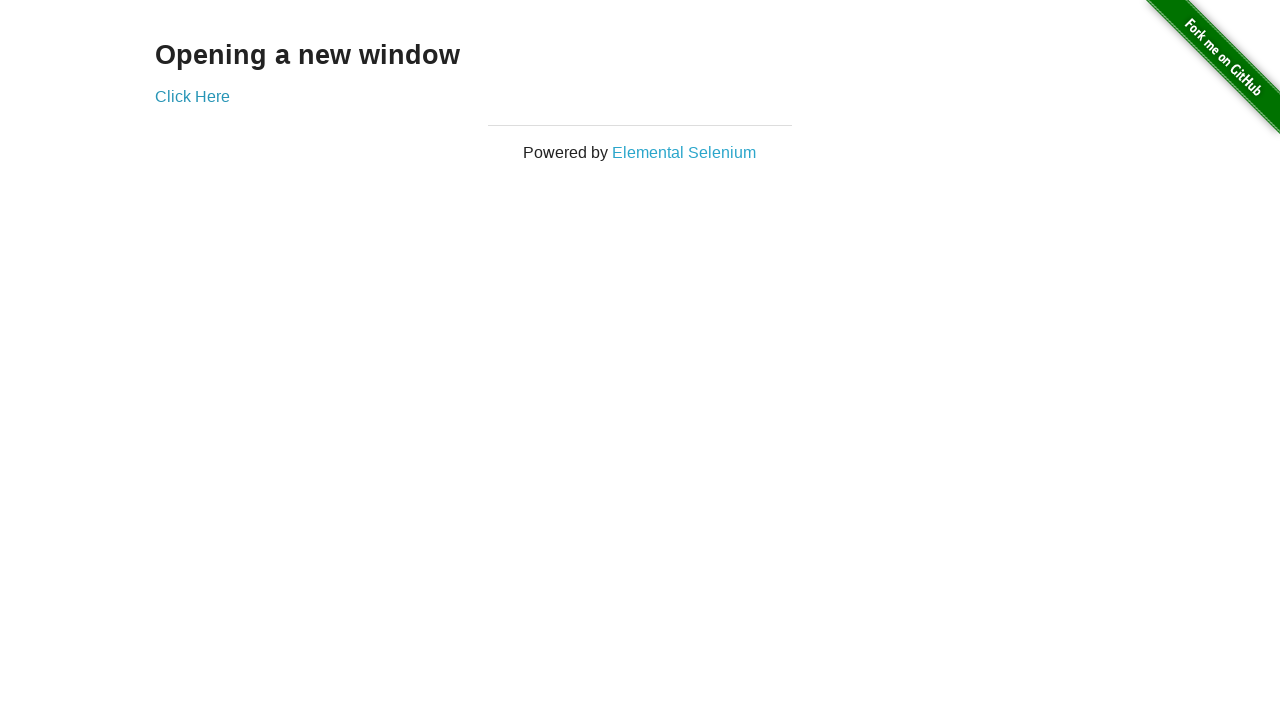

Closed child window
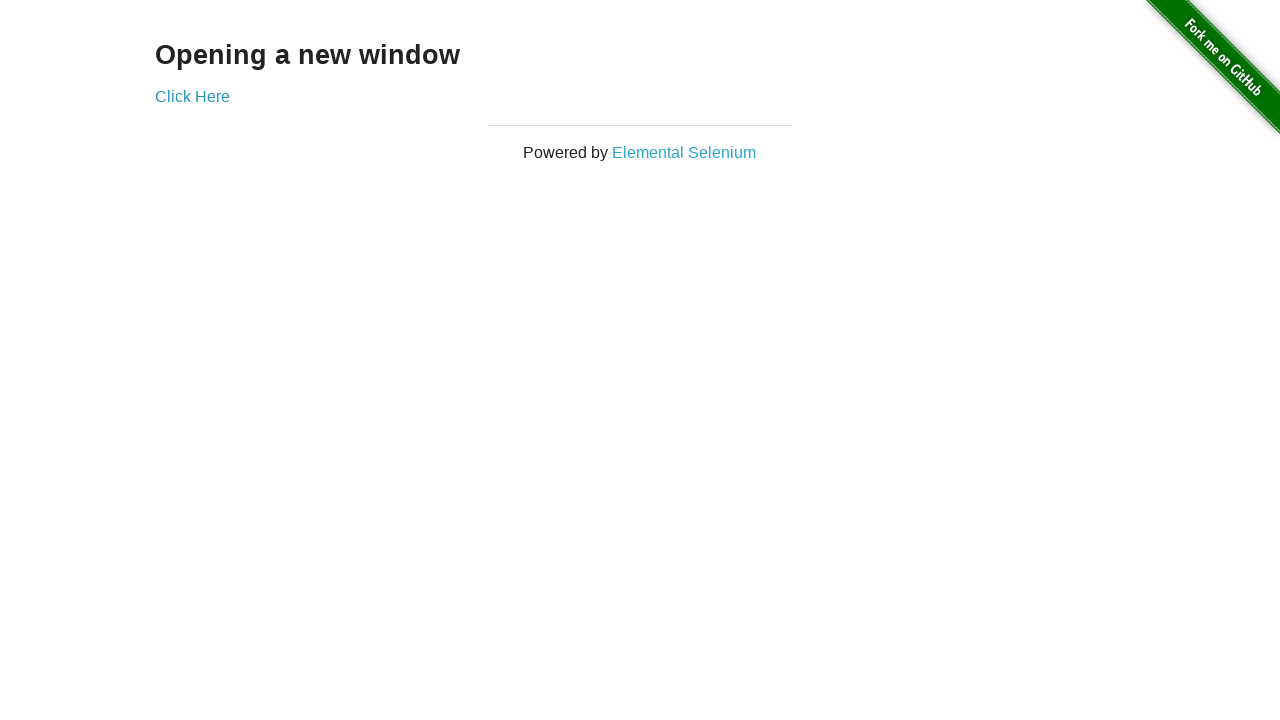

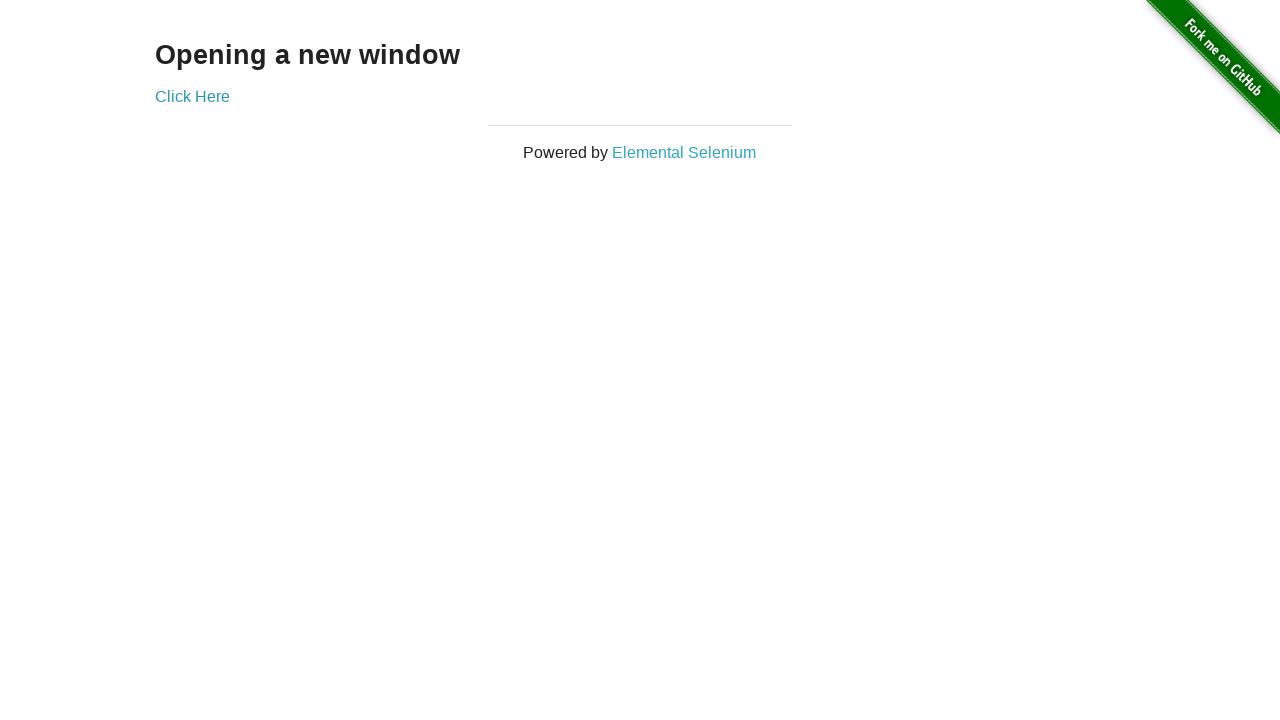